On the hockey statistics page, clicks on the team statistics link and verifies navigation to the team statistics page

Starting URL: https://www.sport-express.ru/hockey/L/world/2024/statistic/

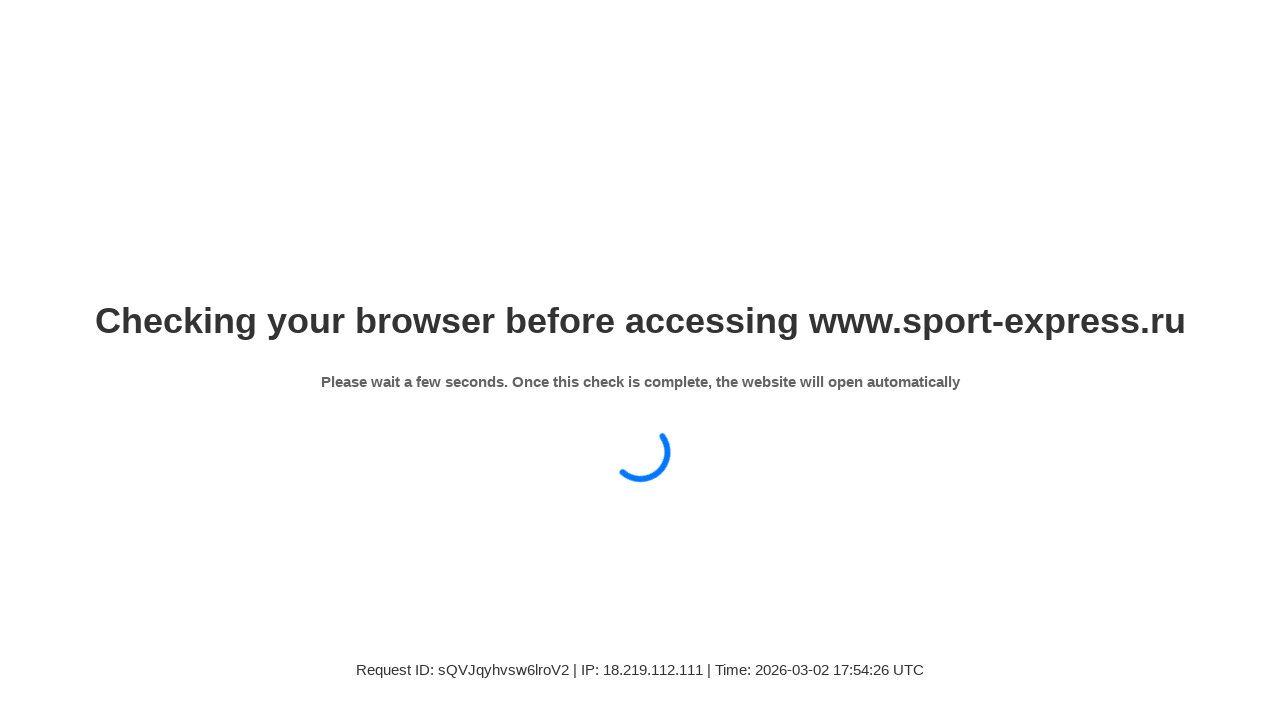

Waited for hockey statistics page to load
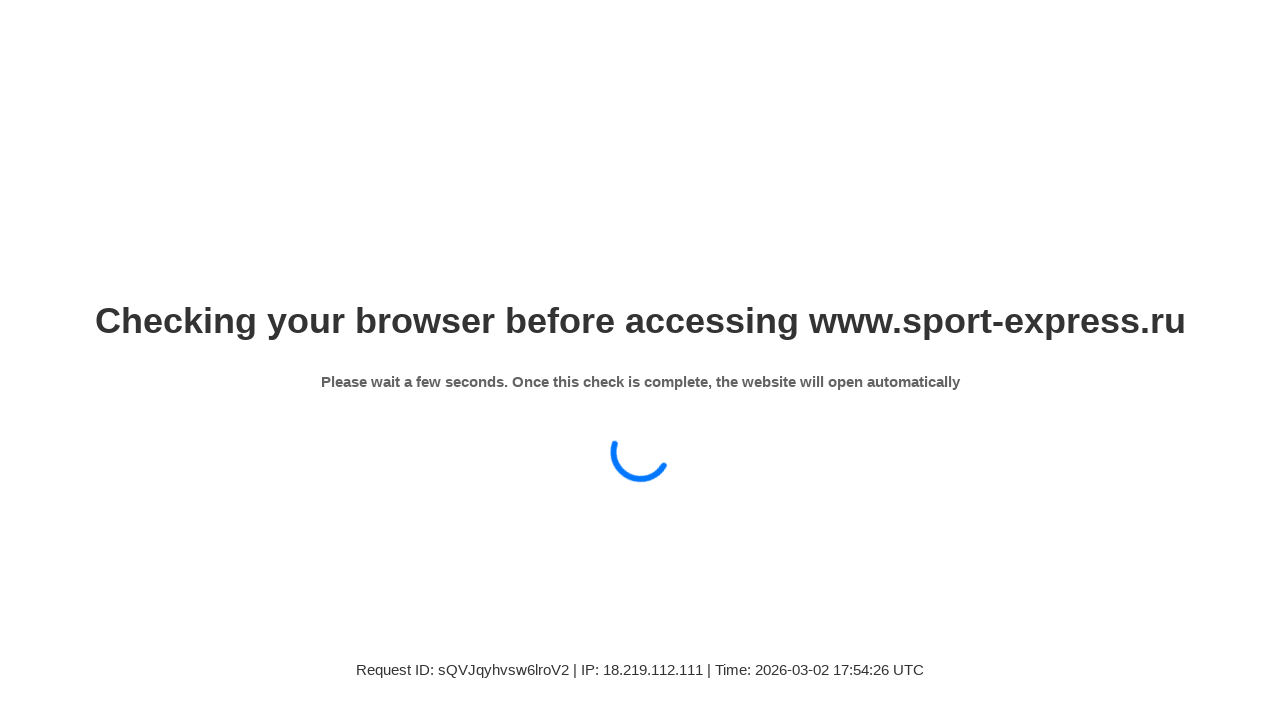

Clicked on team statistics link at (739, 383) on xpath=//a[contains(text(),'Командная')]
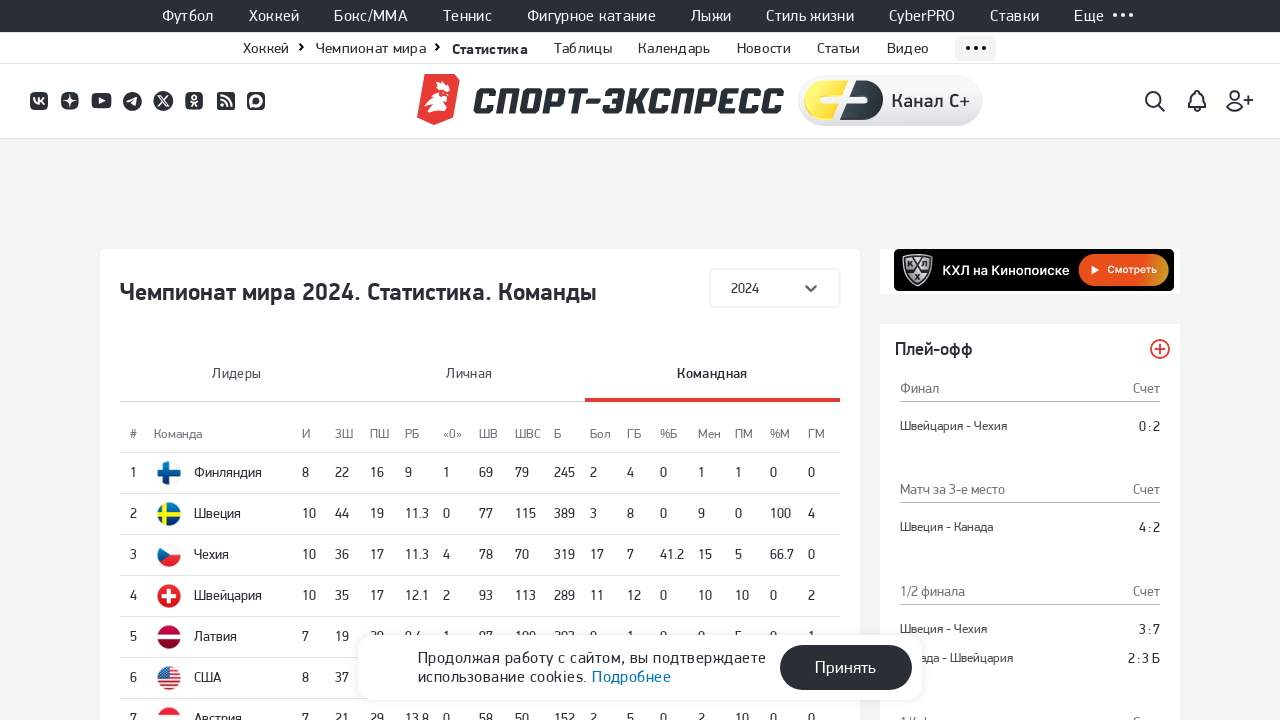

Waited for team statistics page to load after navigation
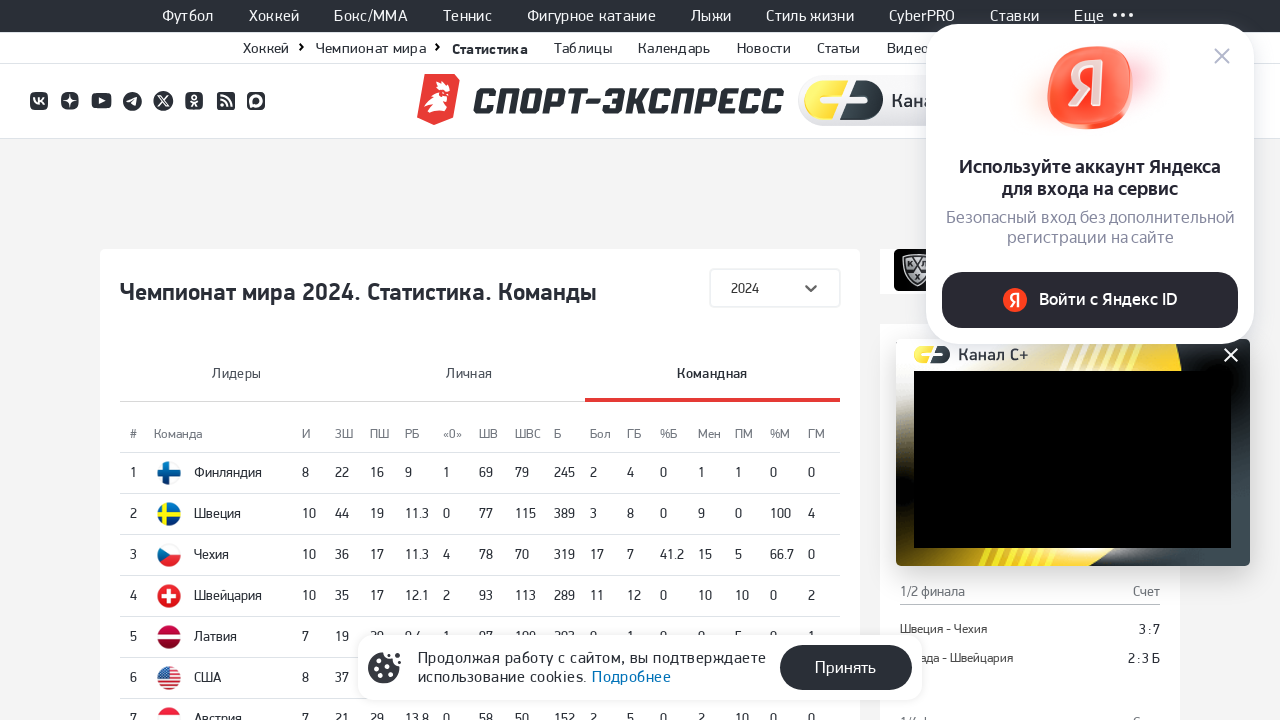

Verified navigation to team statistics page - URL is correct
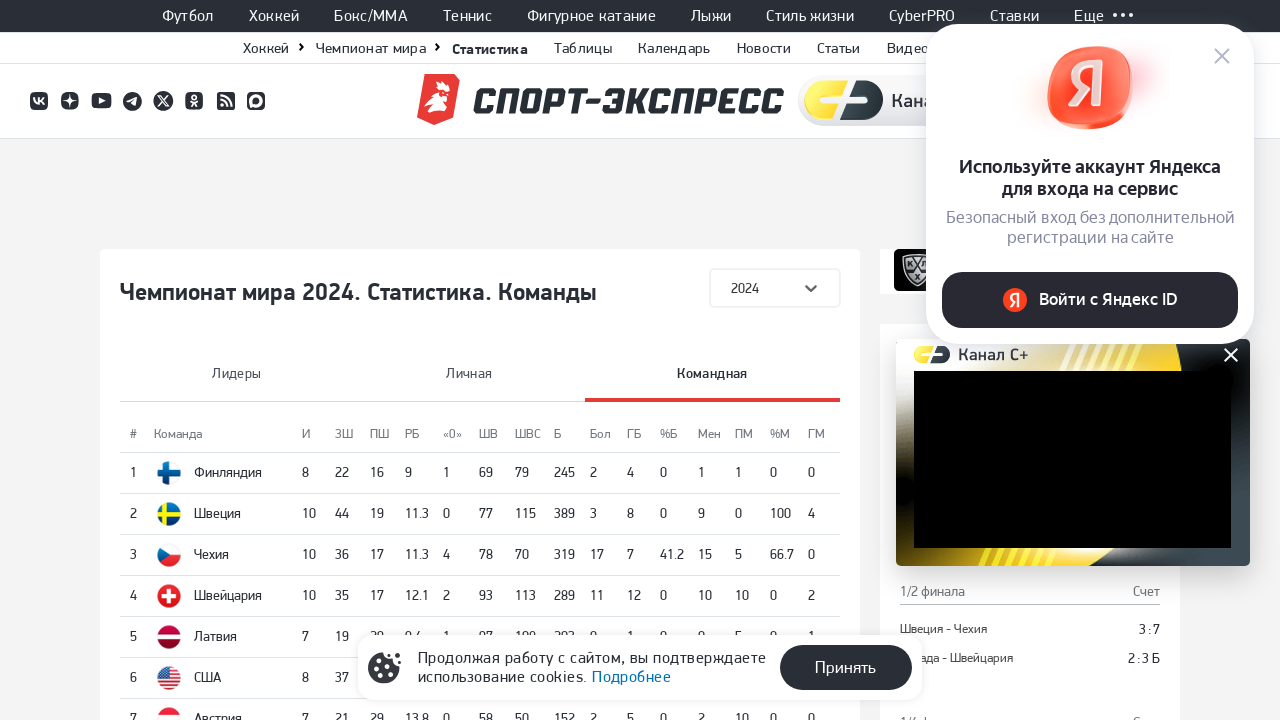

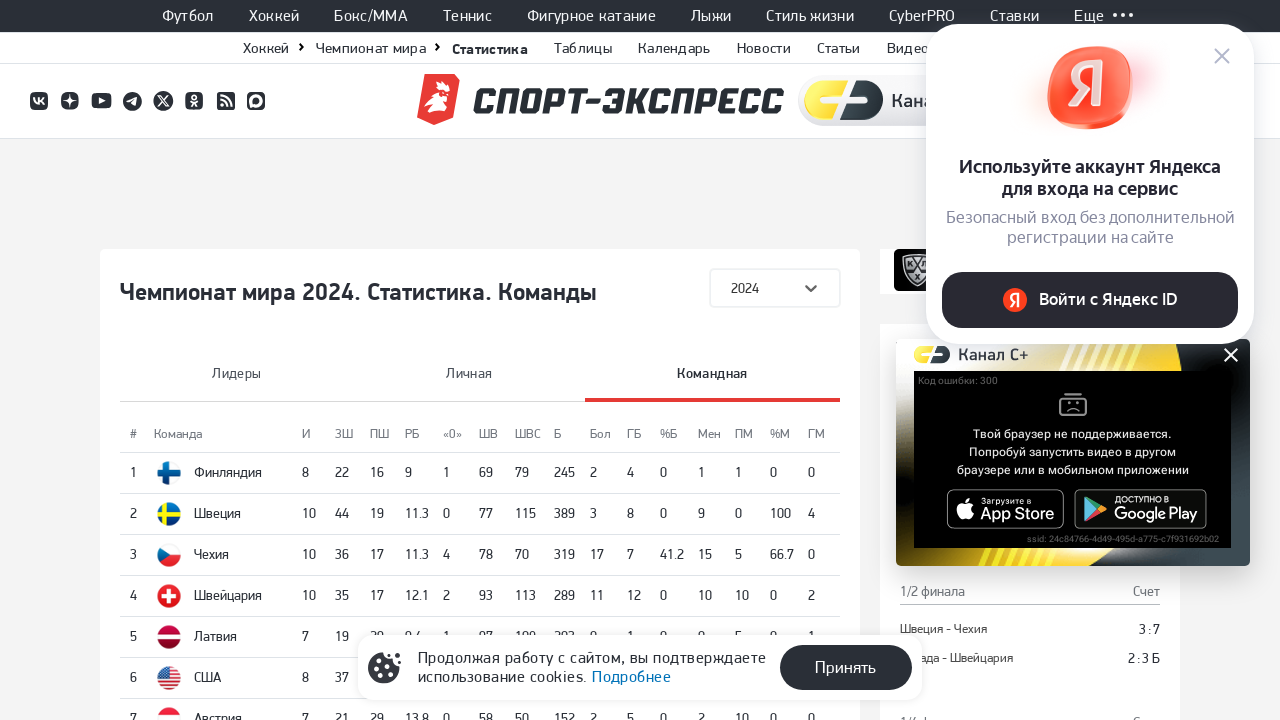